Opens the Volvo Cars safety page about "A Million More" campaign

Starting URL: https://www.volvocars.com/intl/v/car-safety/a-million-more

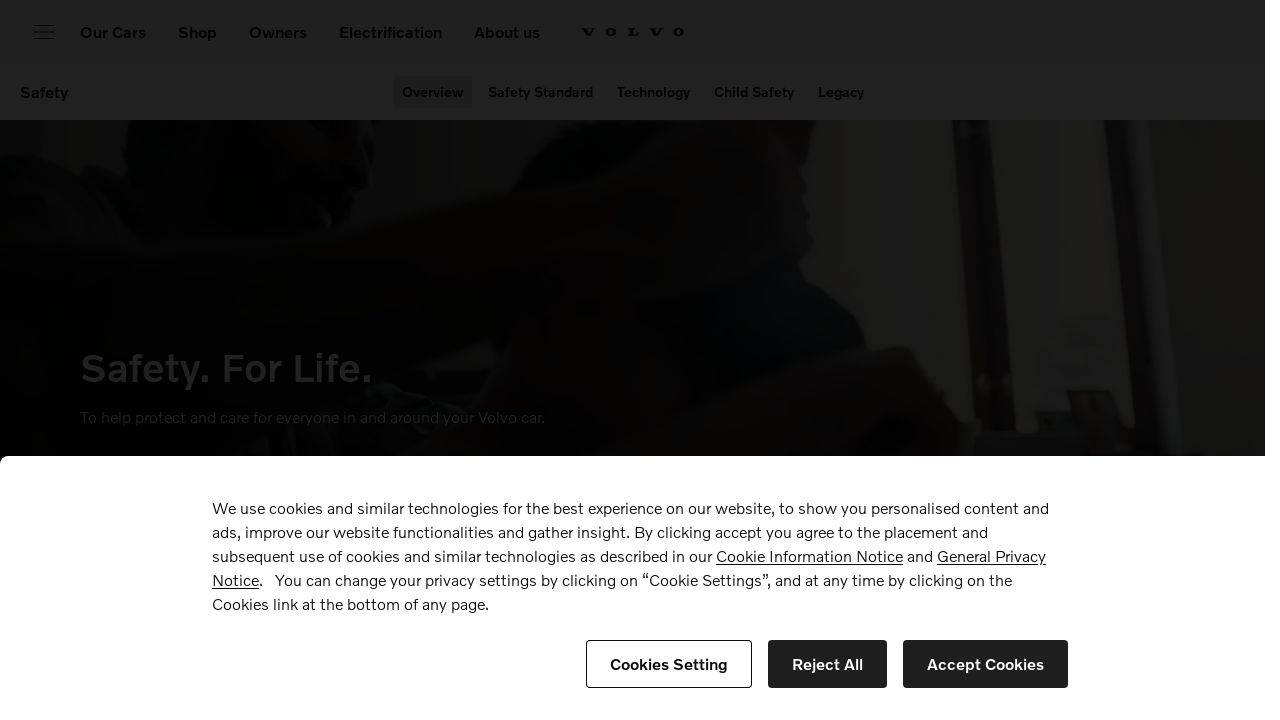

Page loaded and DOM content ready
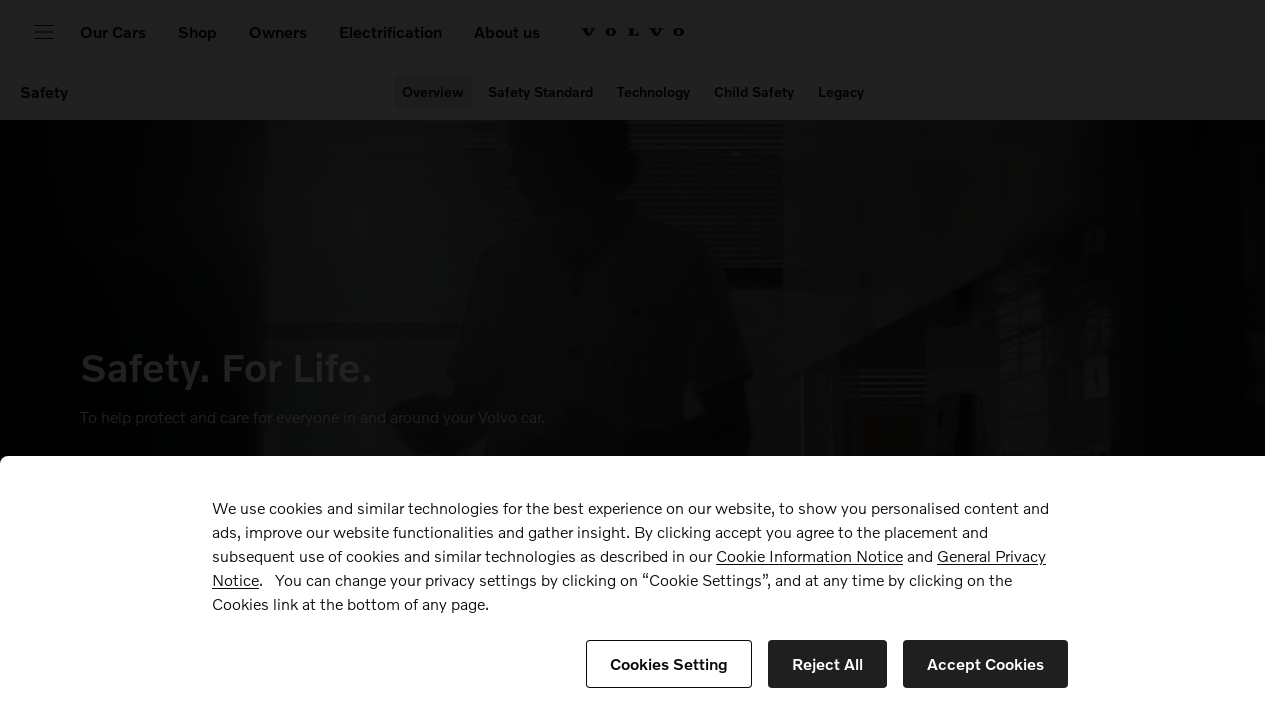

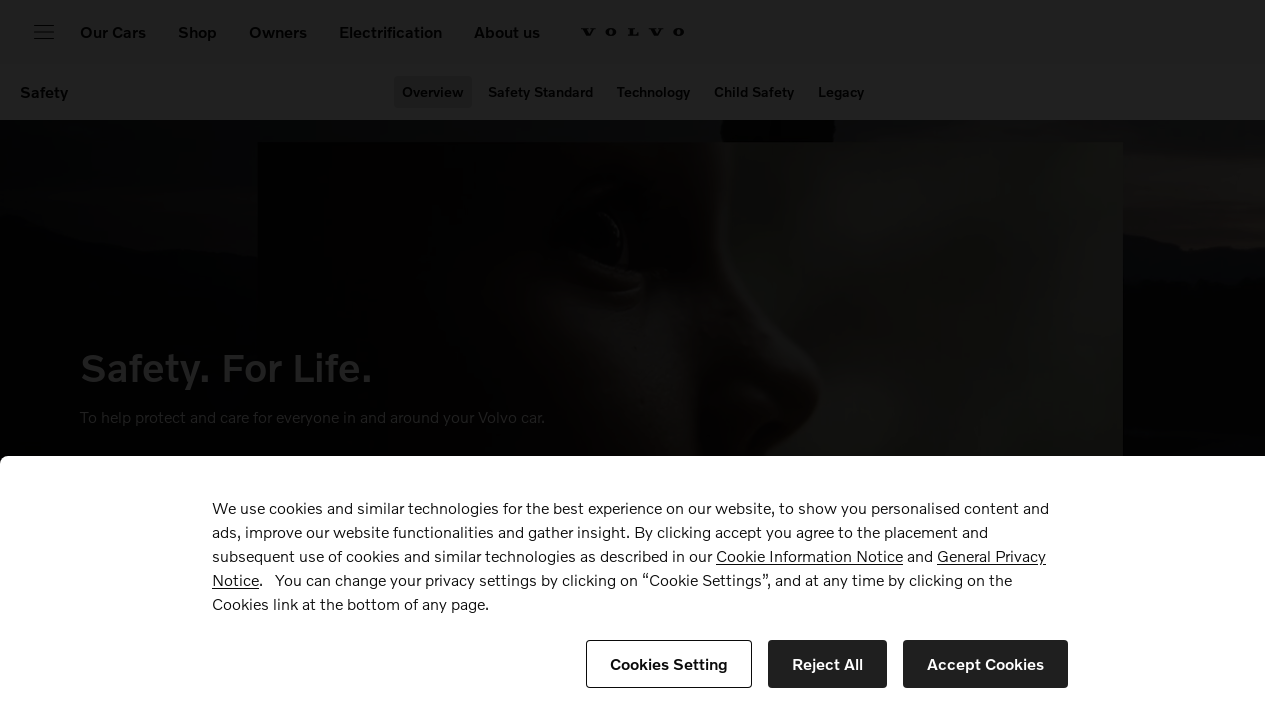